Tests a math calculator form by extracting two numbers from the page, calculating their sum, selecting the result from a dropdown, and submitting the form

Starting URL: http://suninjuly.github.io/selects1.html

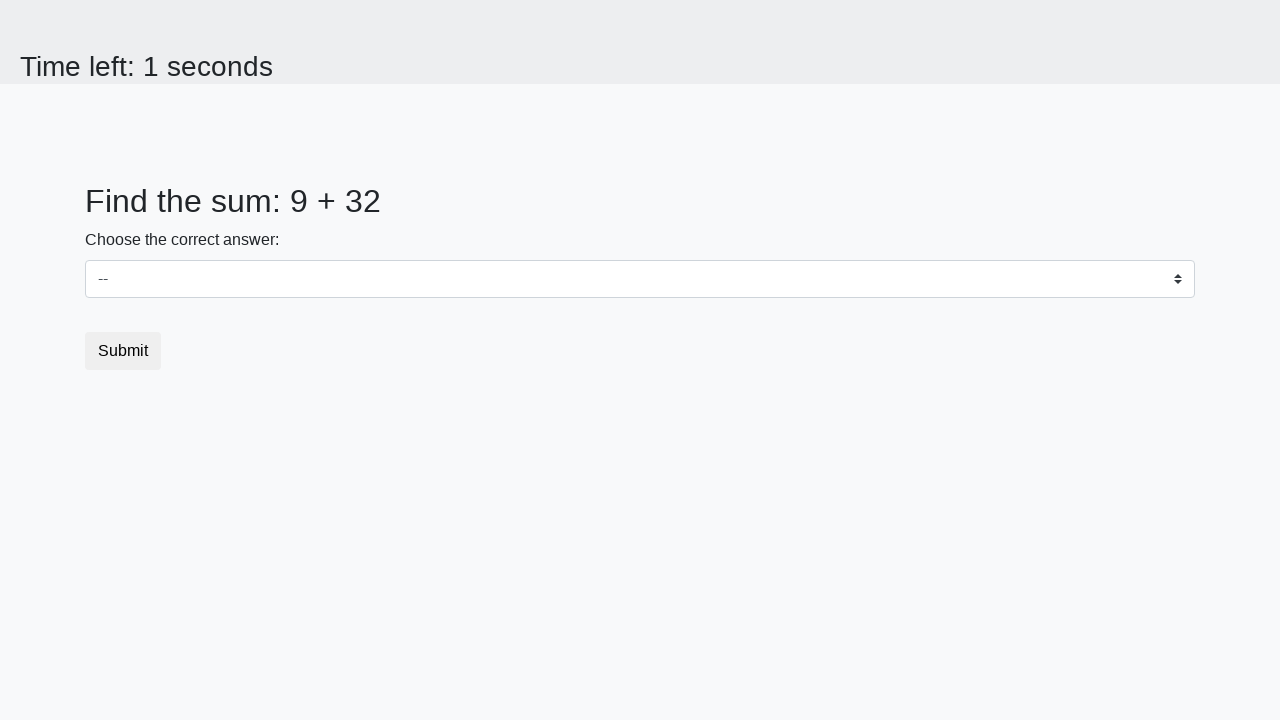

Extracted first number from span#num1
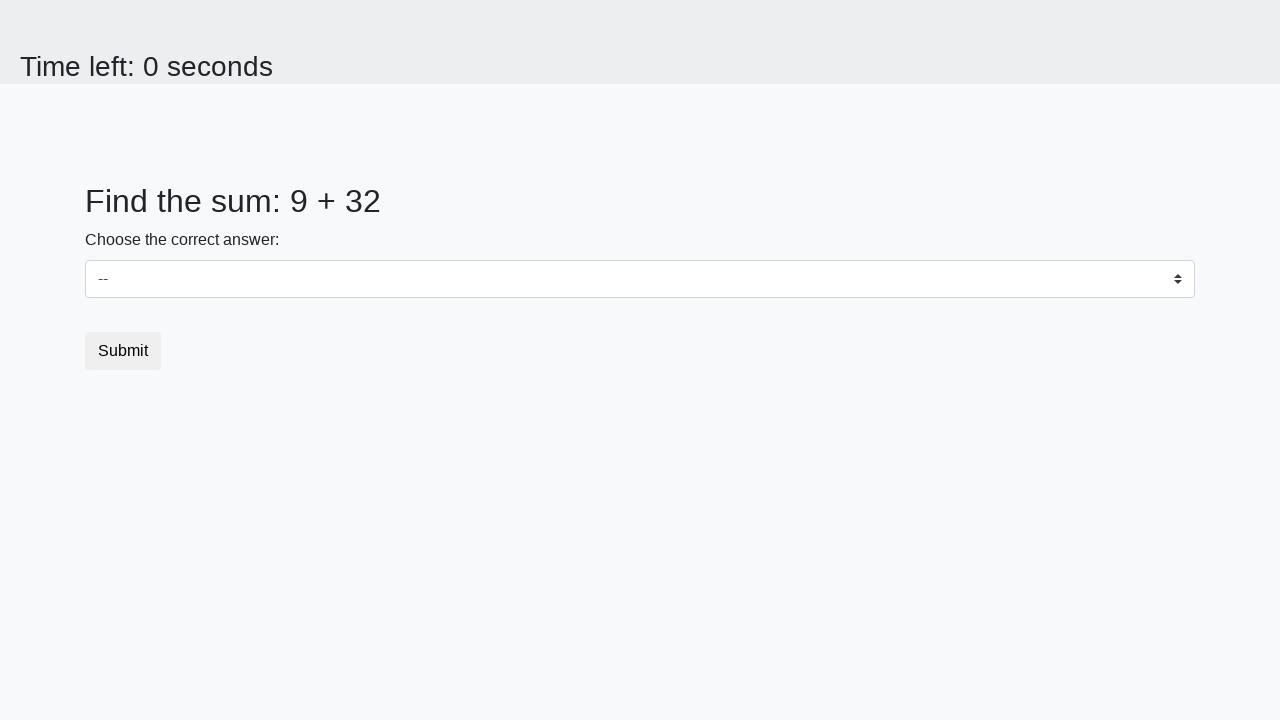

Extracted second number from #num2
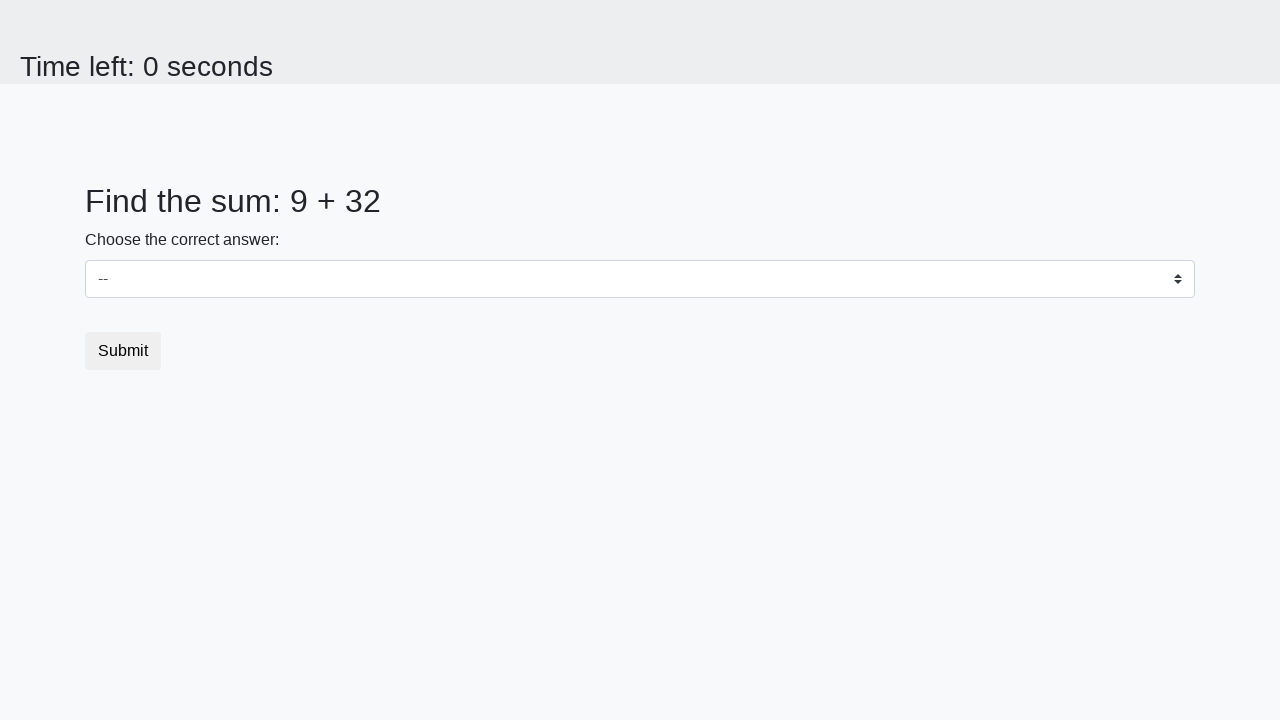

Calculated sum: 9 + 32 = 41
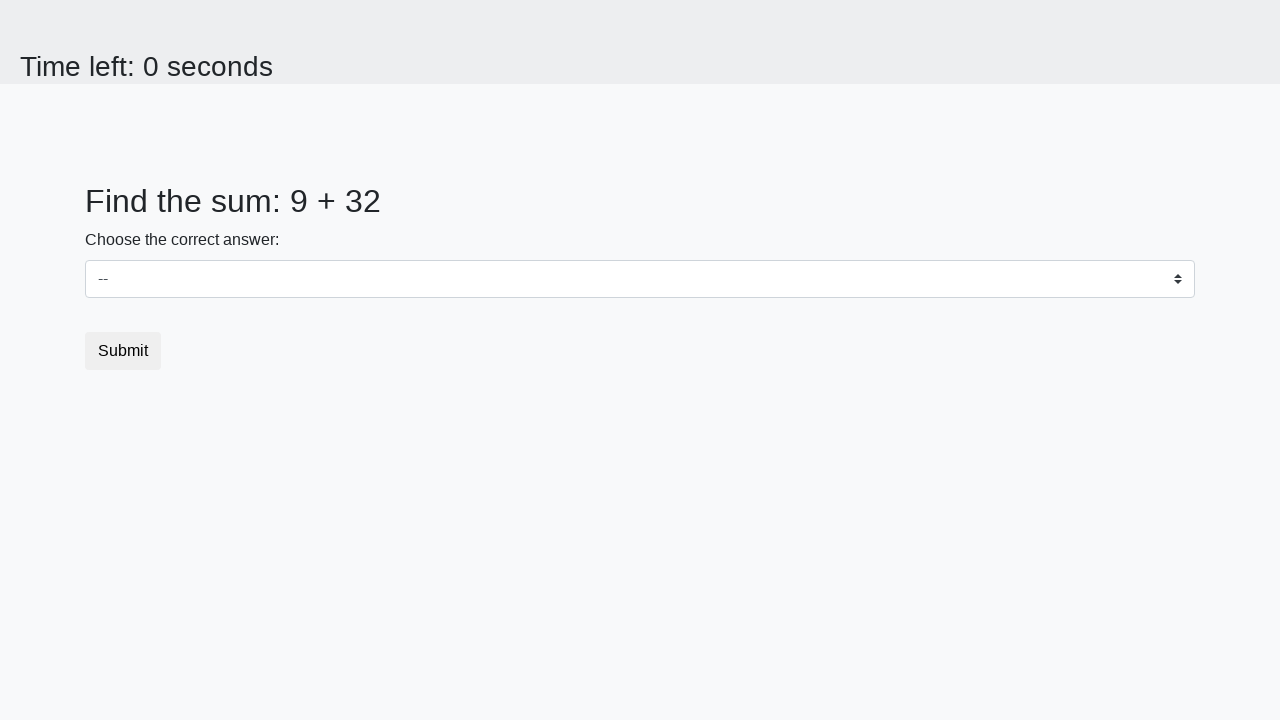

Selected calculated sum '41' from dropdown on #dropdown
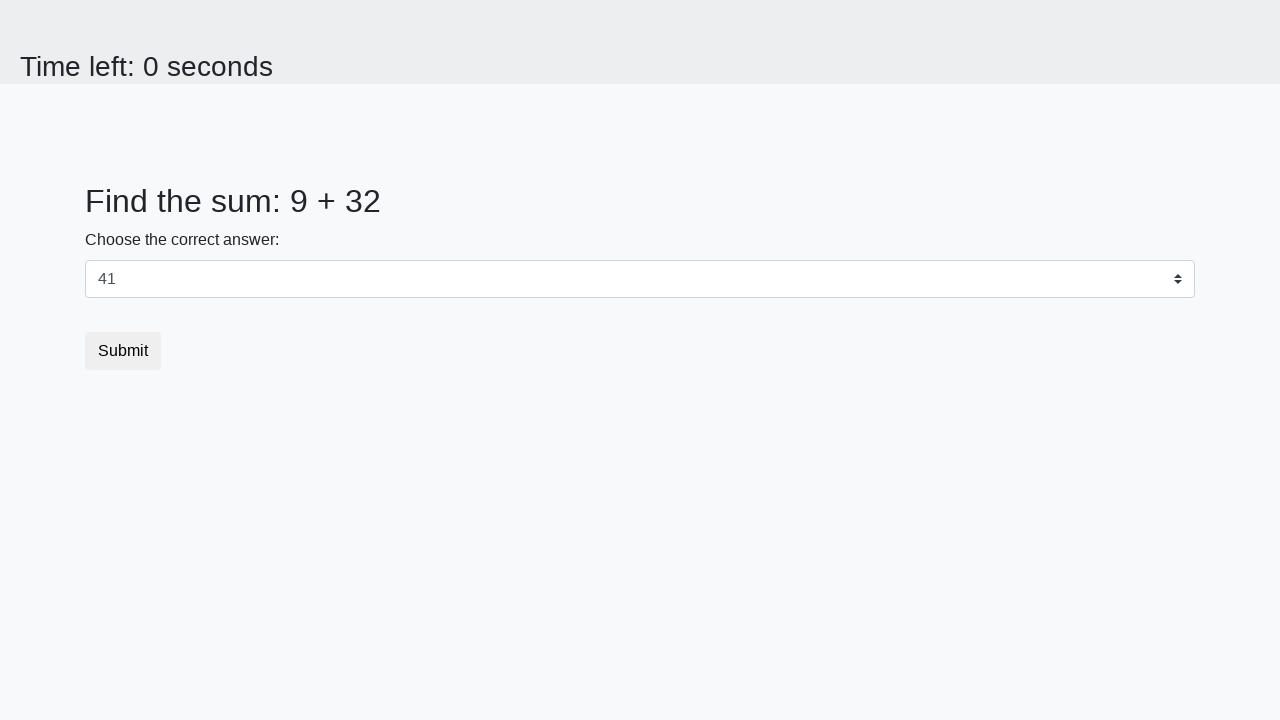

Clicked submit button to submit the form at (123, 351) on .btn.btn-default
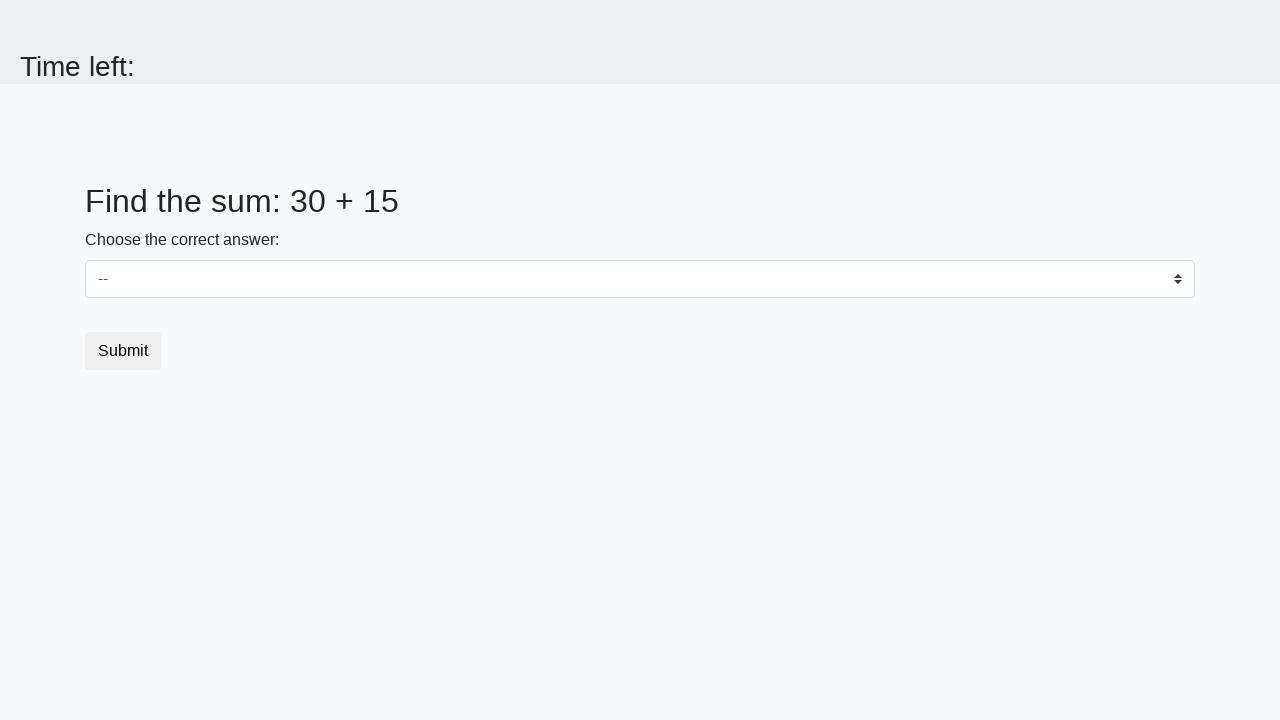

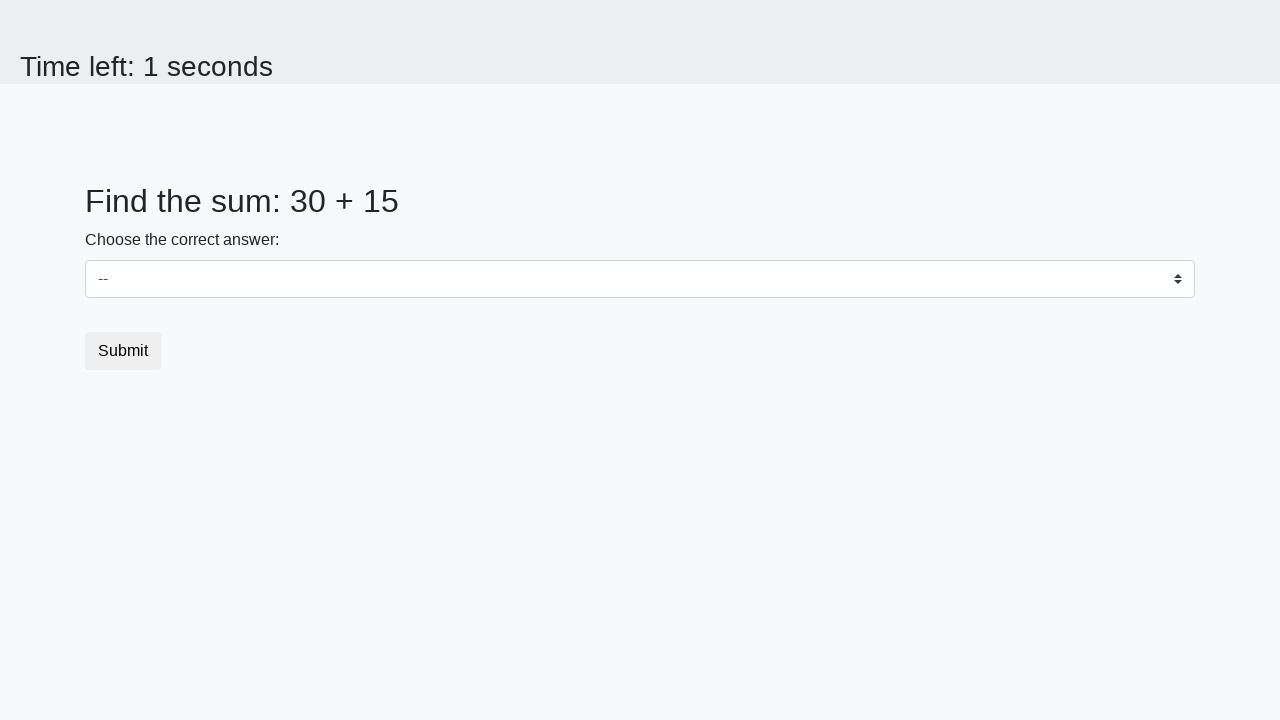